Tests that a todo item is removed when edited to an empty string

Starting URL: https://demo.playwright.dev/todomvc

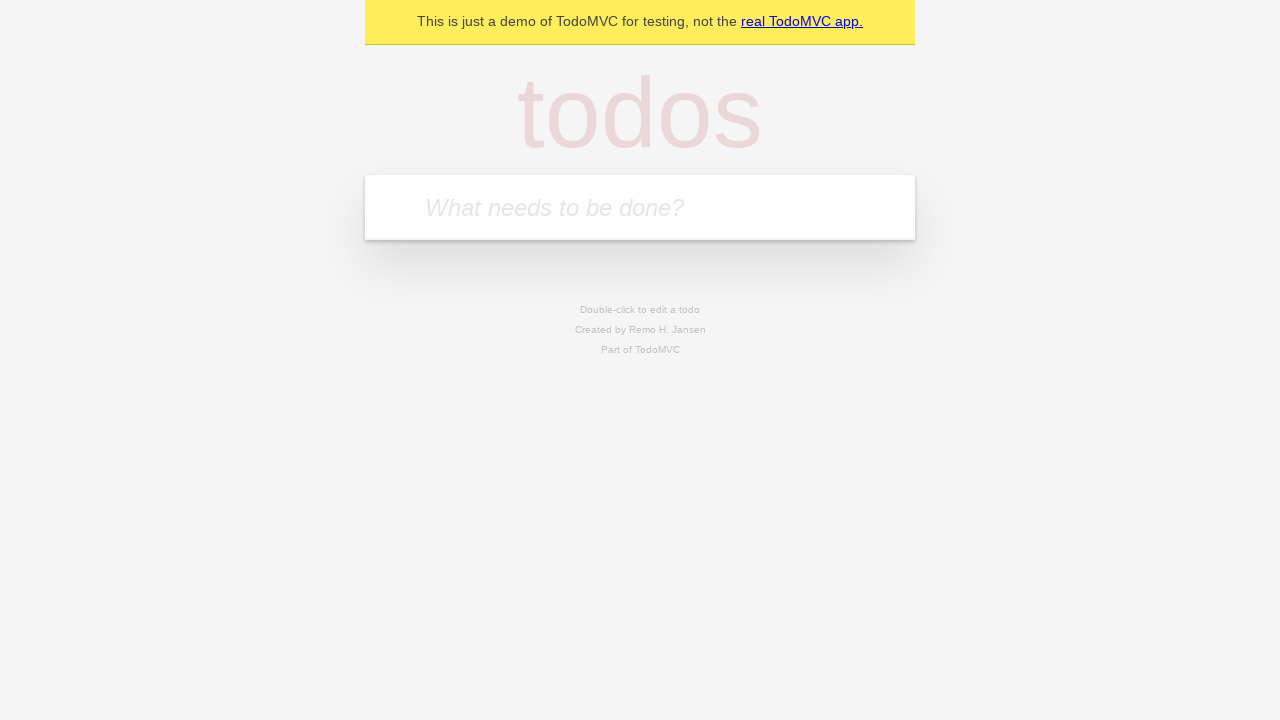

Filled todo input with 'buy some cheese' on internal:attr=[placeholder="What needs to be done?"i]
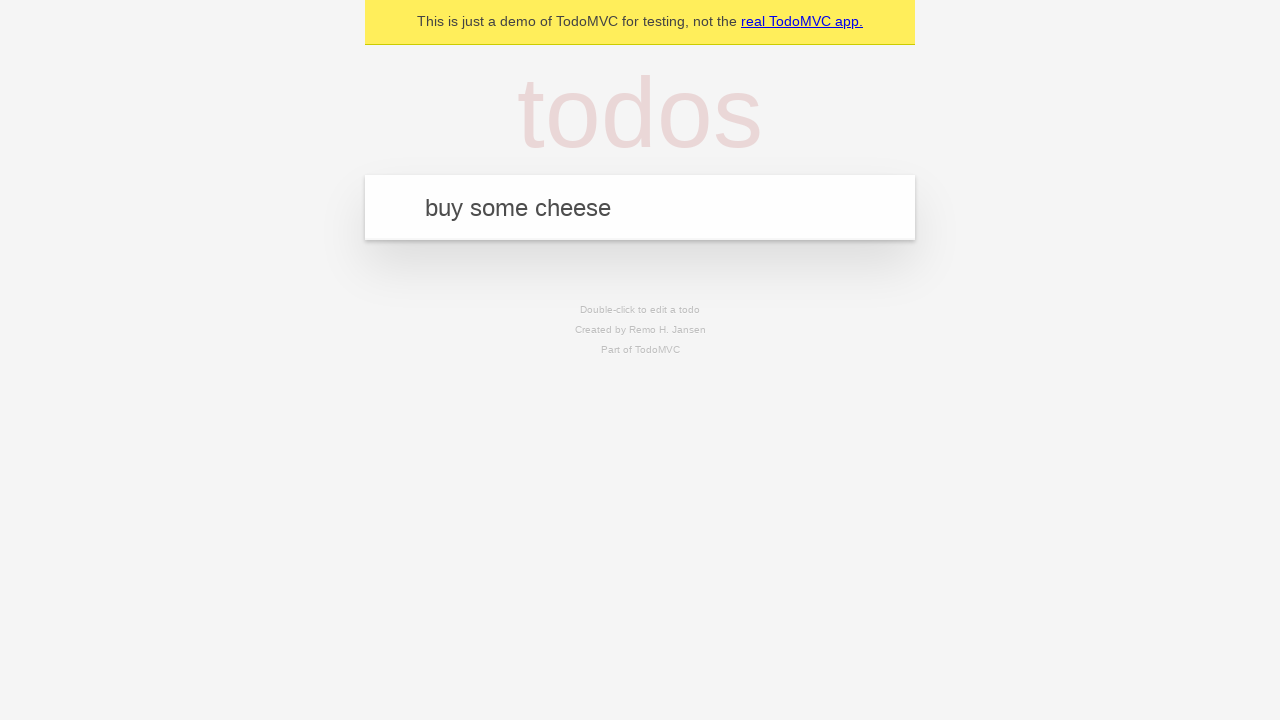

Pressed Enter to add first todo on internal:attr=[placeholder="What needs to be done?"i]
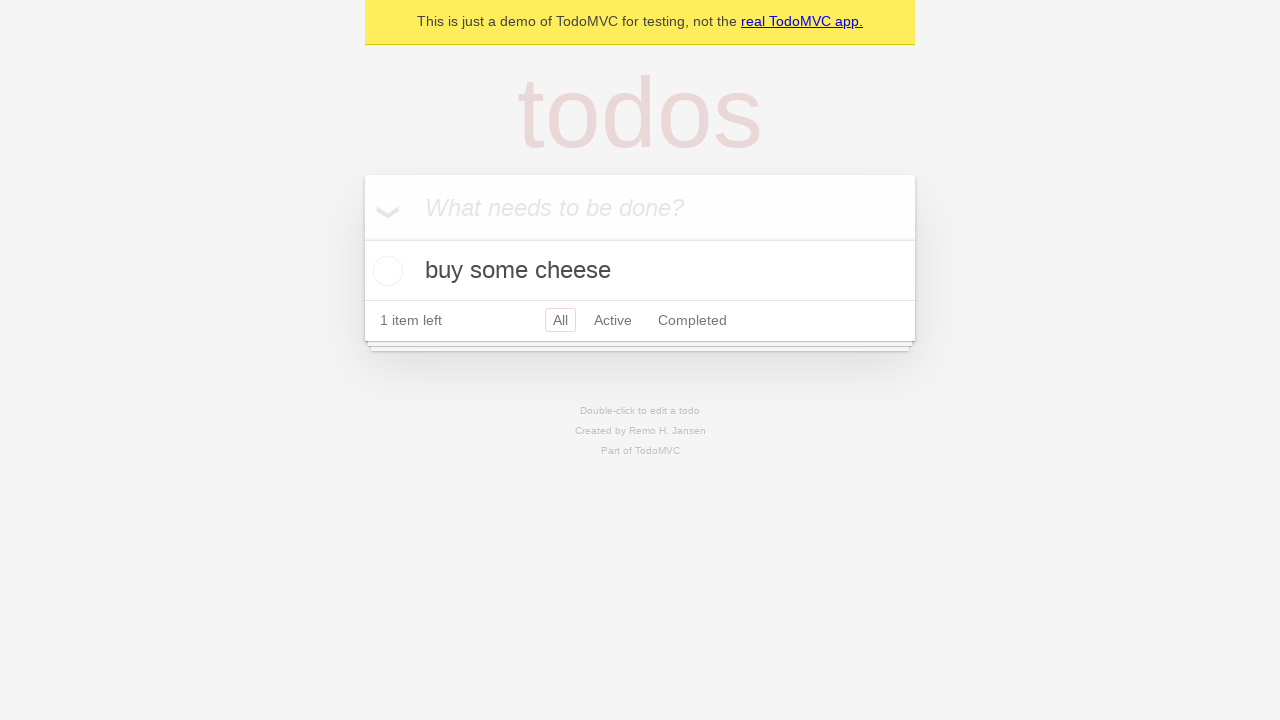

Filled todo input with 'feed the cat' on internal:attr=[placeholder="What needs to be done?"i]
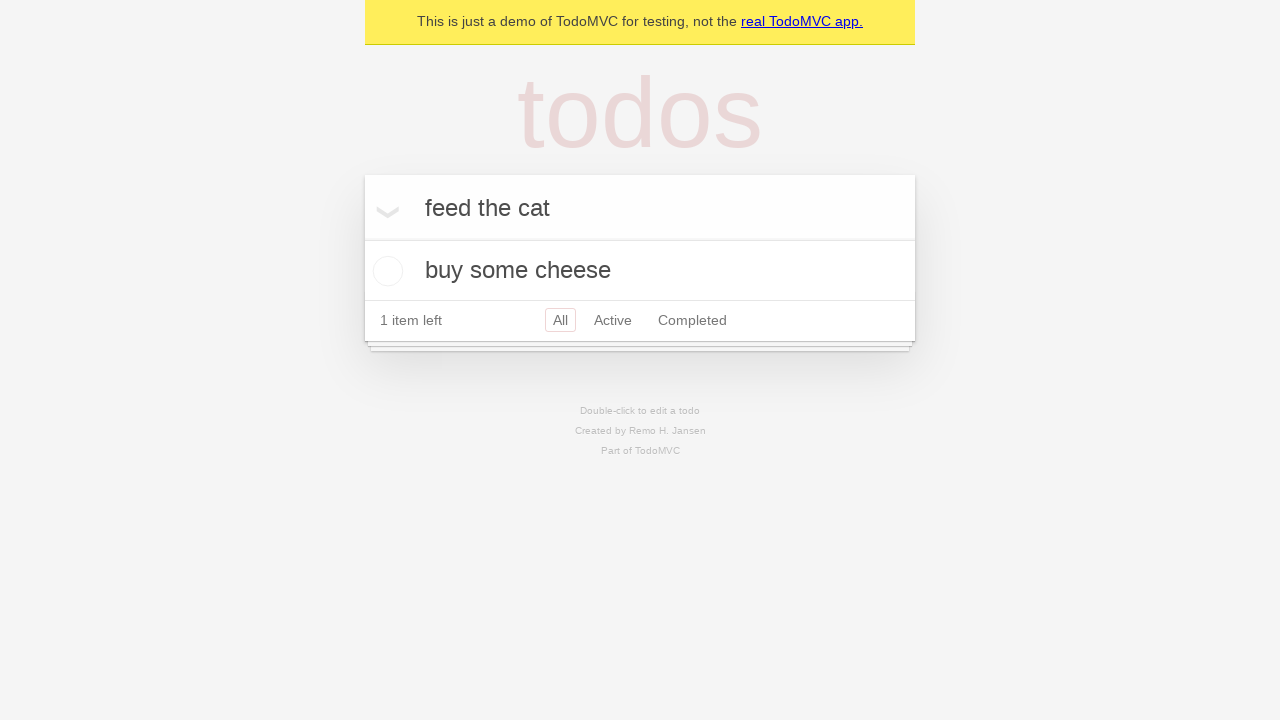

Pressed Enter to add second todo on internal:attr=[placeholder="What needs to be done?"i]
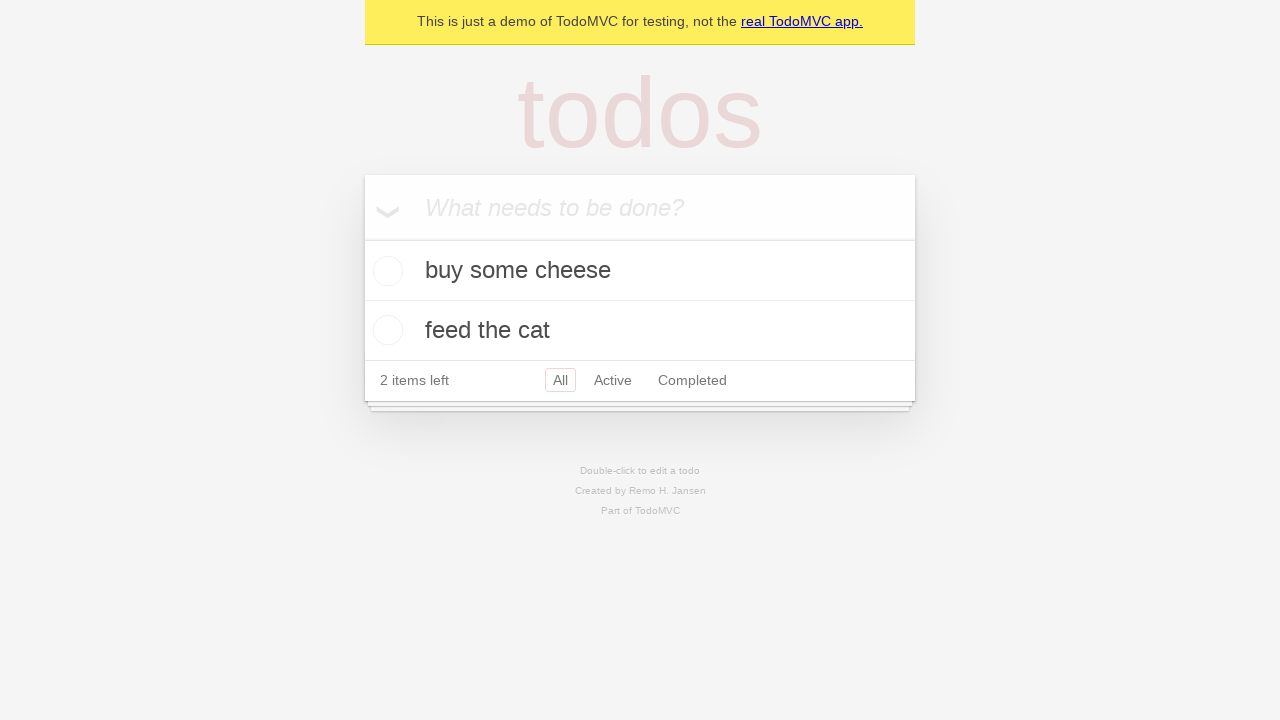

Filled todo input with 'book a doctors appointment' on internal:attr=[placeholder="What needs to be done?"i]
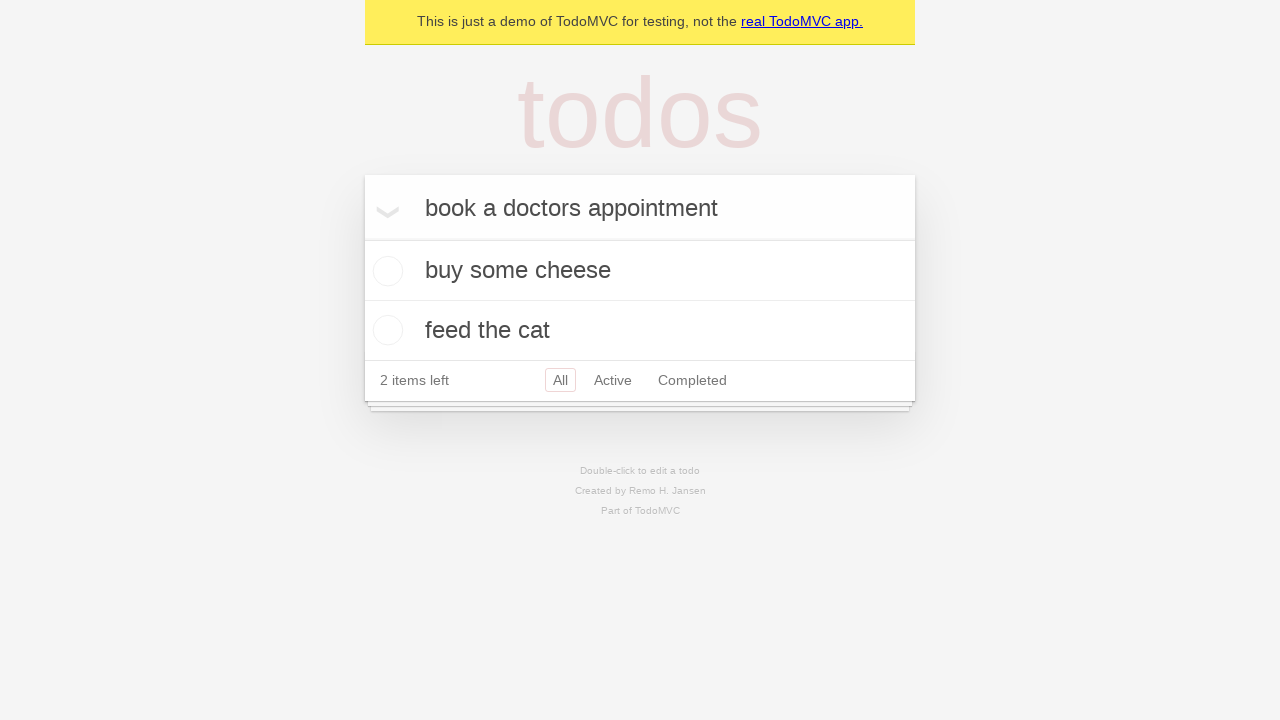

Pressed Enter to add third todo on internal:attr=[placeholder="What needs to be done?"i]
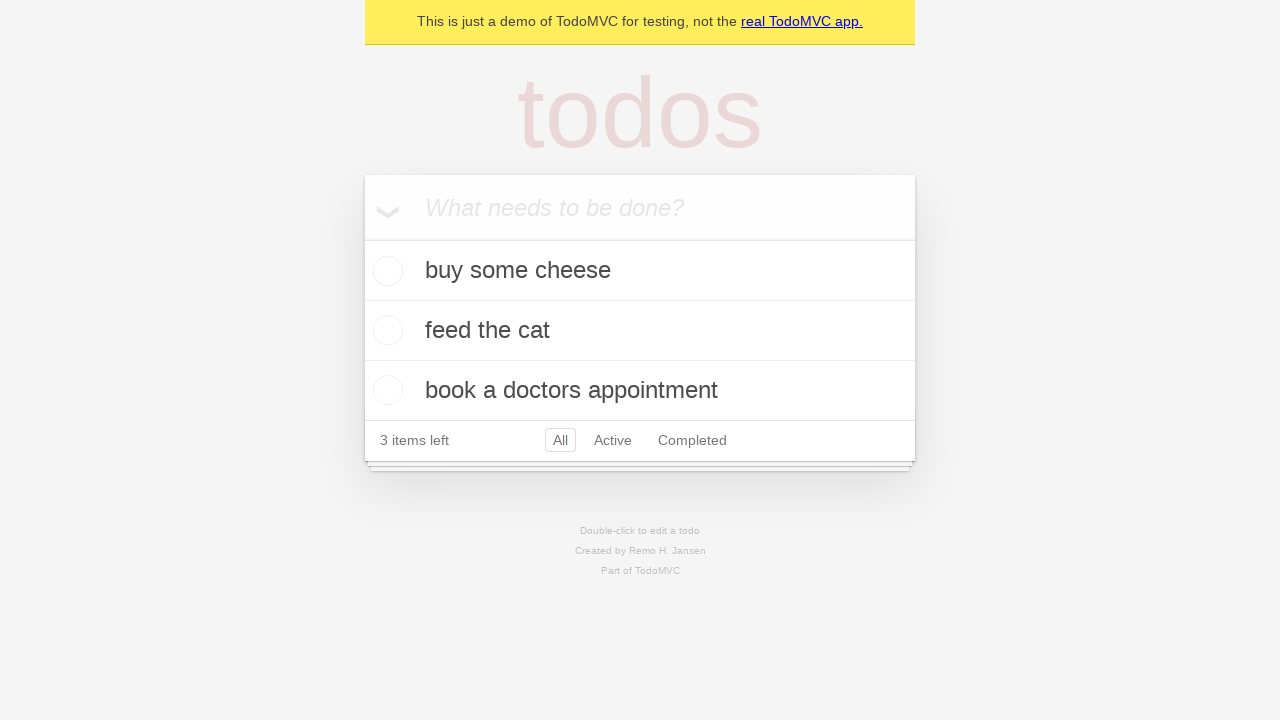

Double-clicked second todo item to enter edit mode at (640, 331) on internal:testid=[data-testid="todo-item"s] >> nth=1
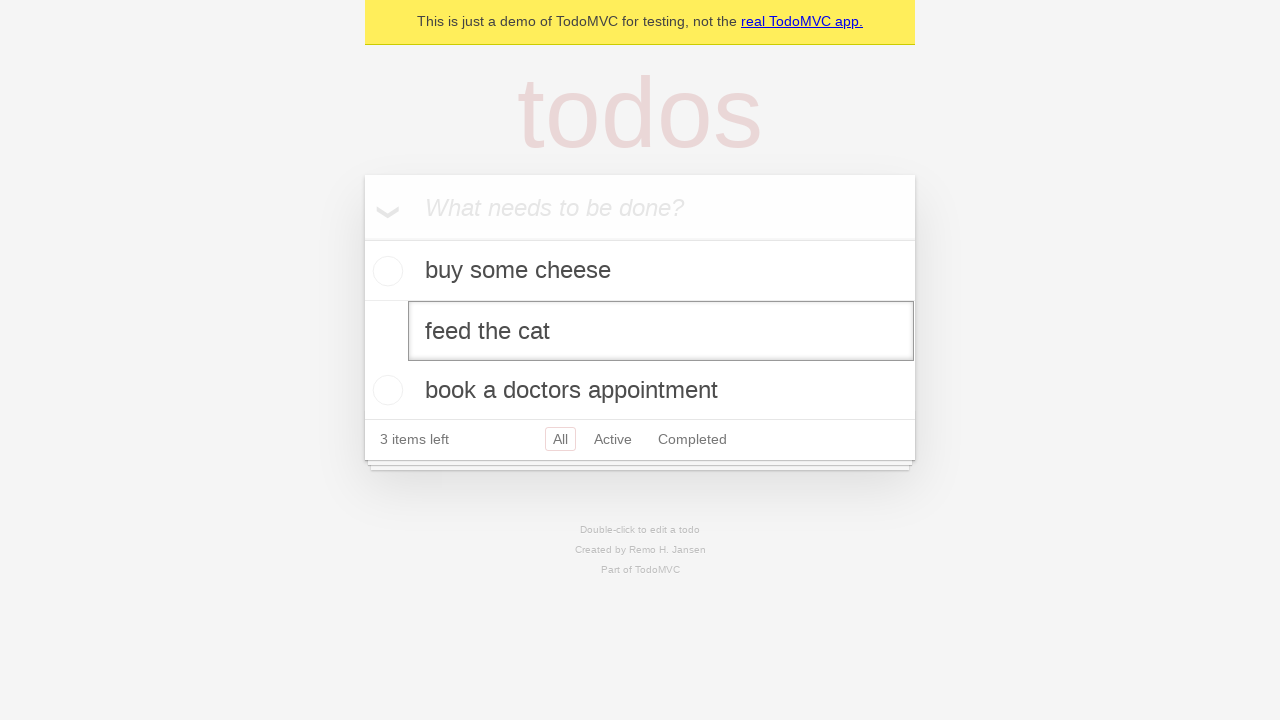

Cleared the text field of second todo item on internal:testid=[data-testid="todo-item"s] >> nth=1 >> internal:role=textbox[nam
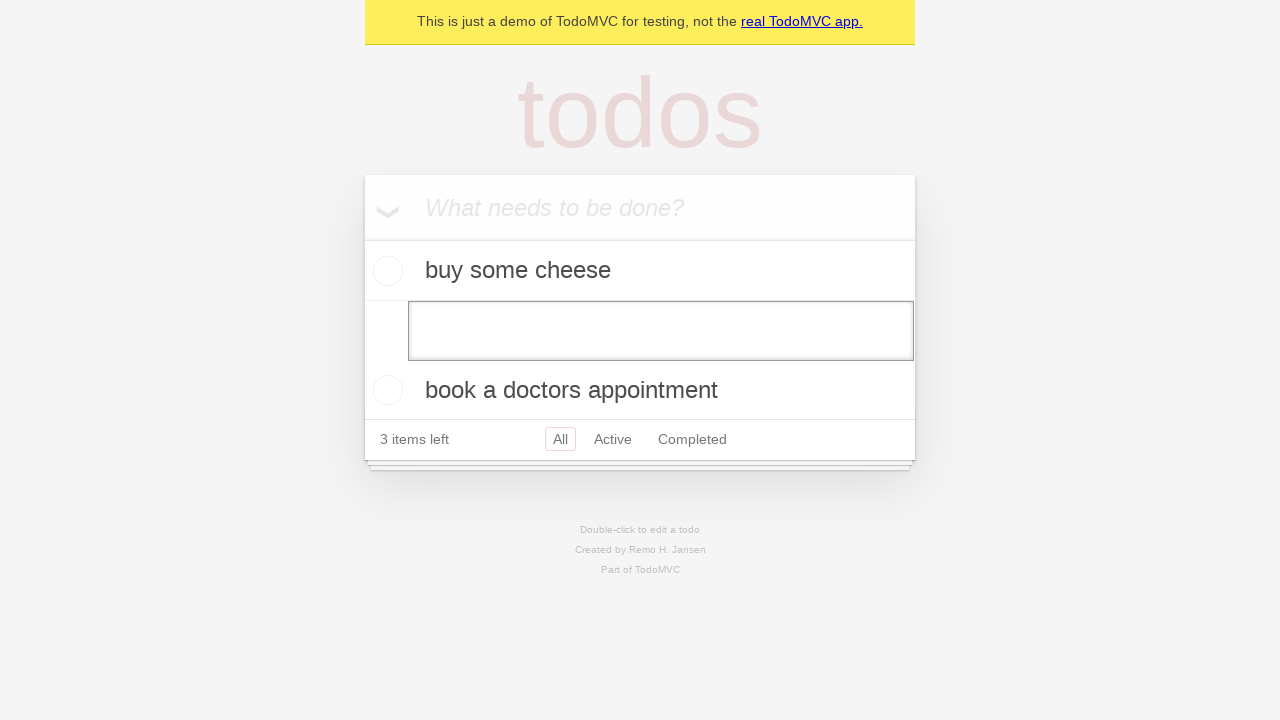

Pressed Enter to confirm empty text, removing the todo item on internal:testid=[data-testid="todo-item"s] >> nth=1 >> internal:role=textbox[nam
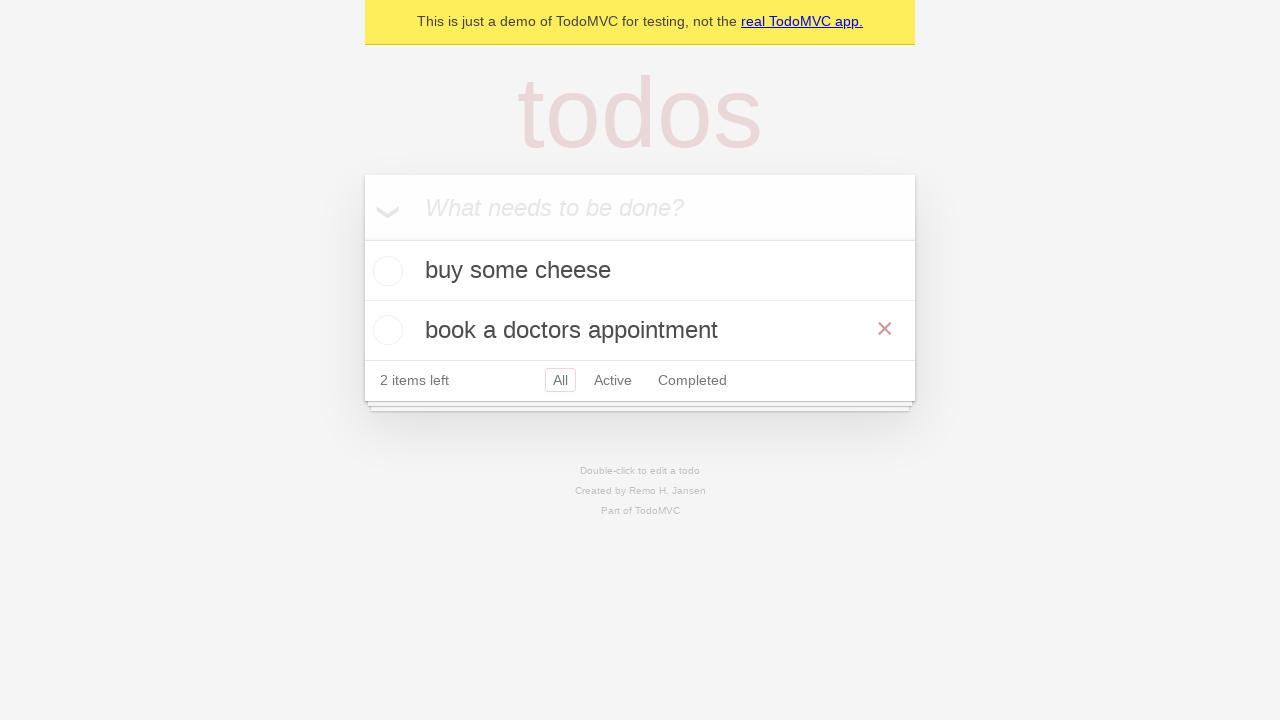

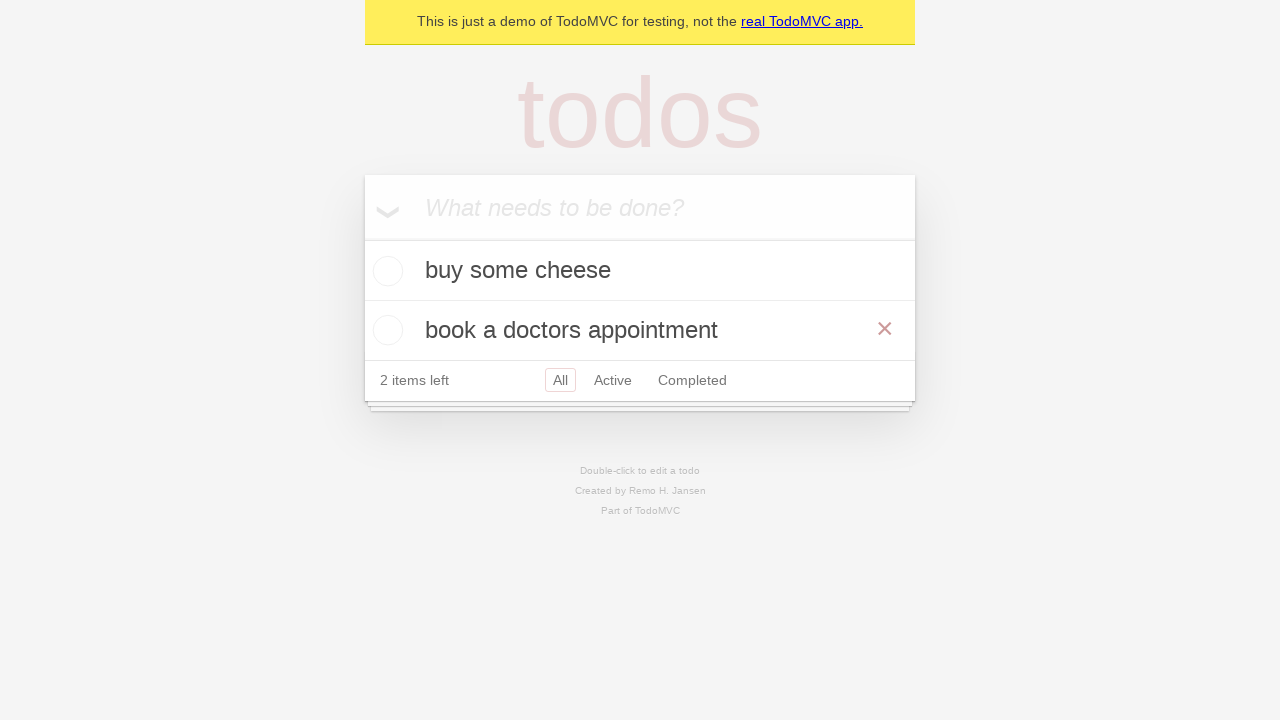